Tests the search functionality on python.org by searching for 'pycon' and verifying that results are returned

Starting URL: https://www.python.org

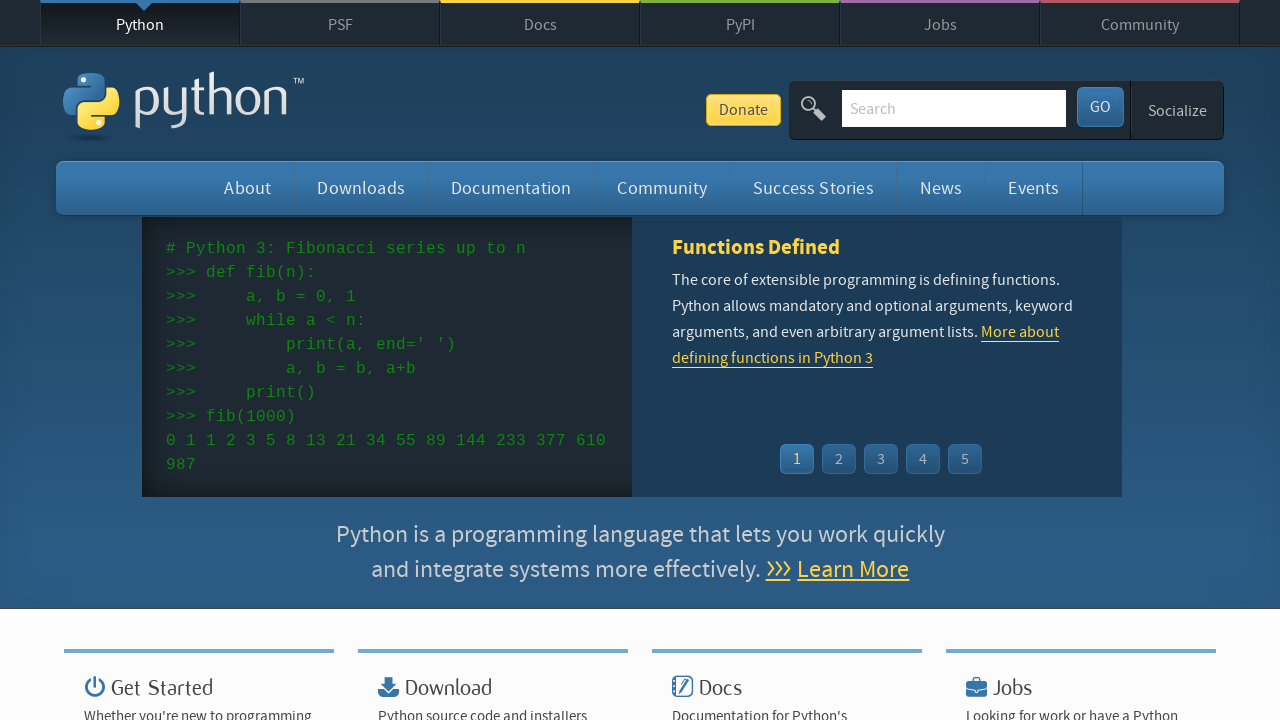

Waited for page to load with 'Python' in title
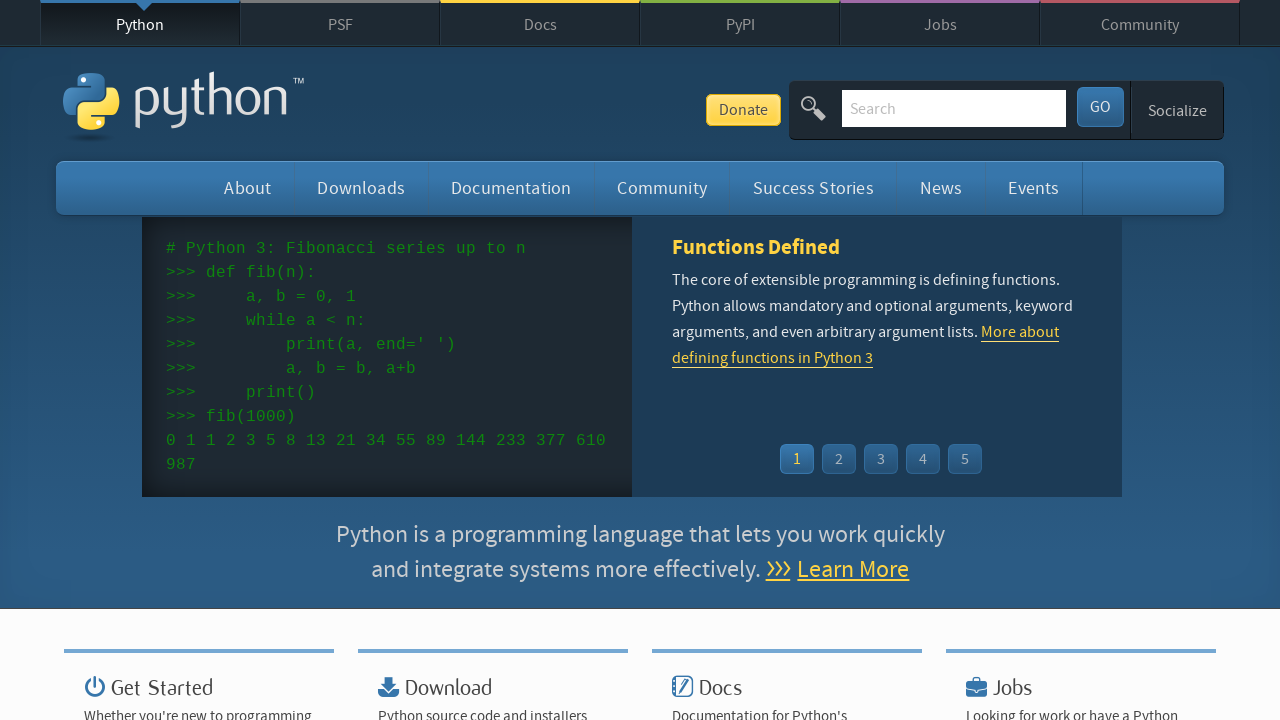

Located search box on python.org
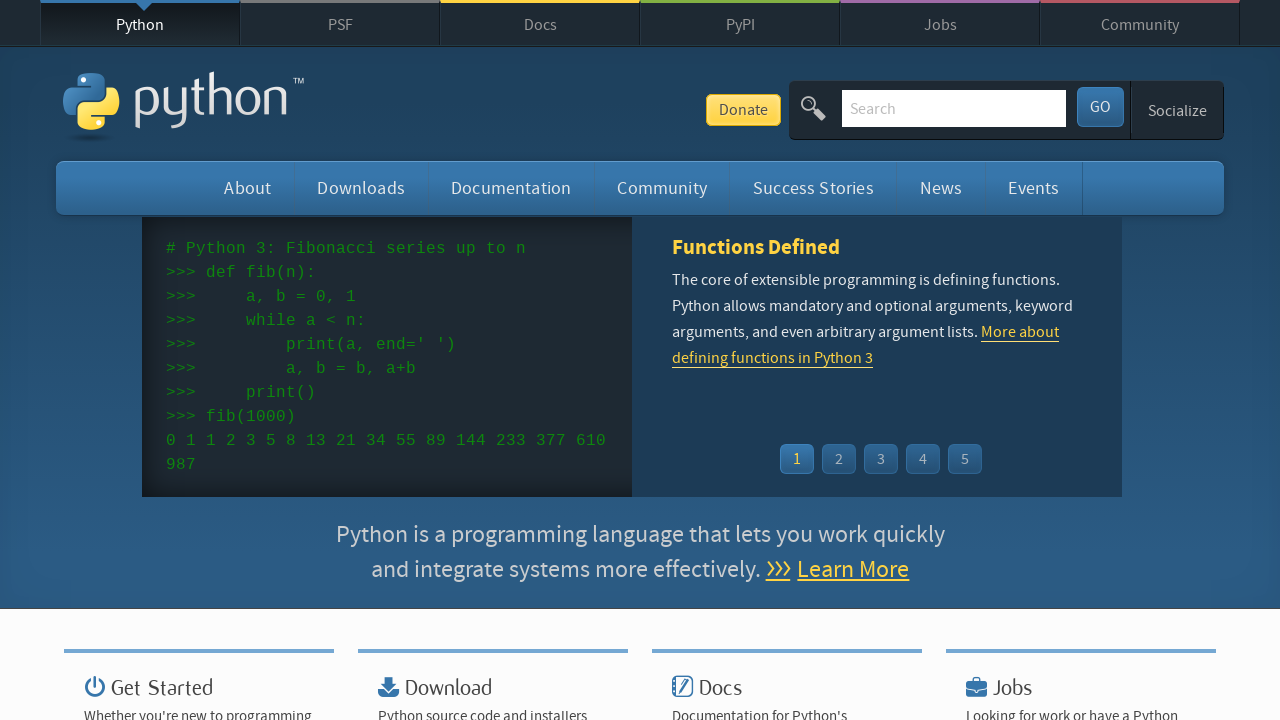

Cleared search box on input[name='q']
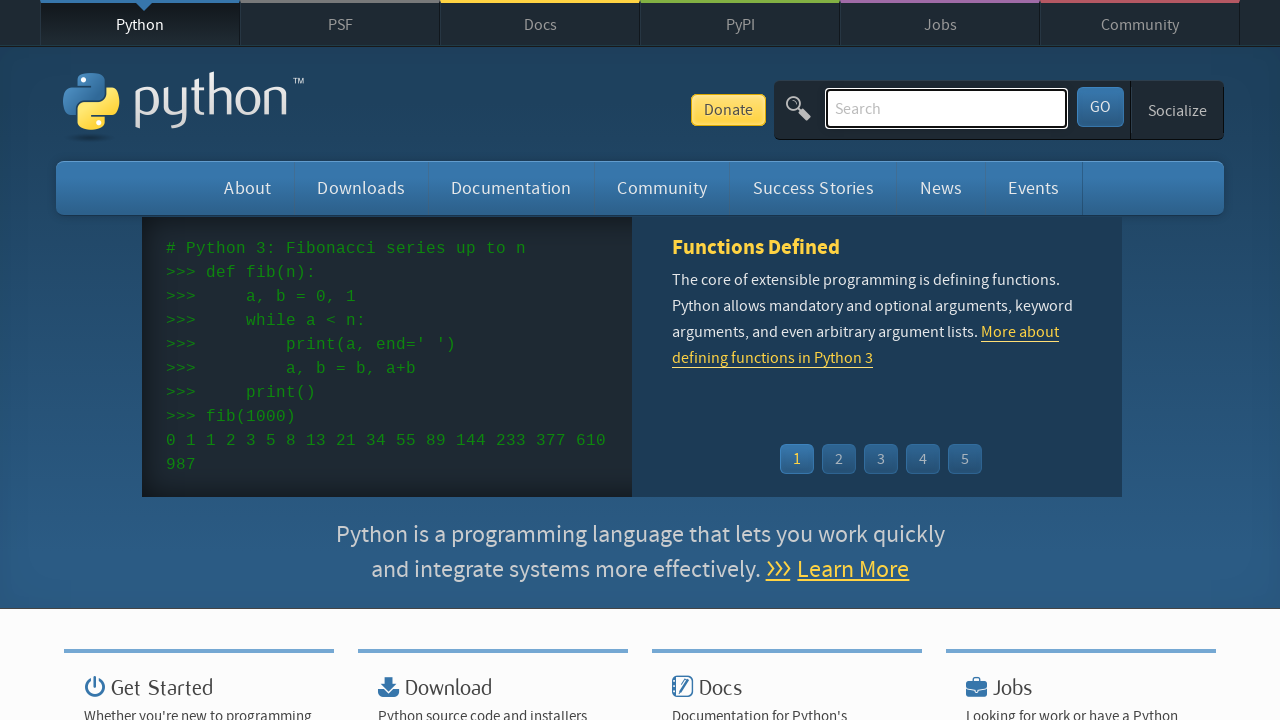

Filled search box with 'pycon' on input[name='q']
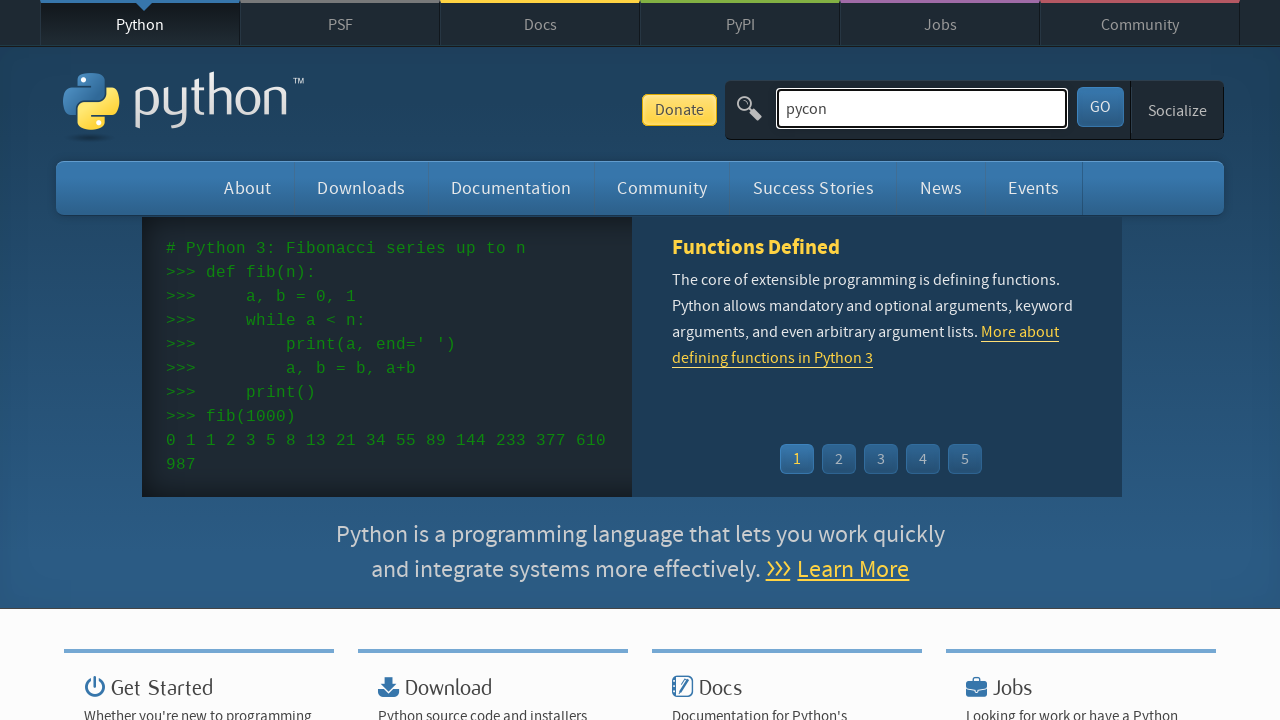

Pressed Enter to submit search query on input[name='q']
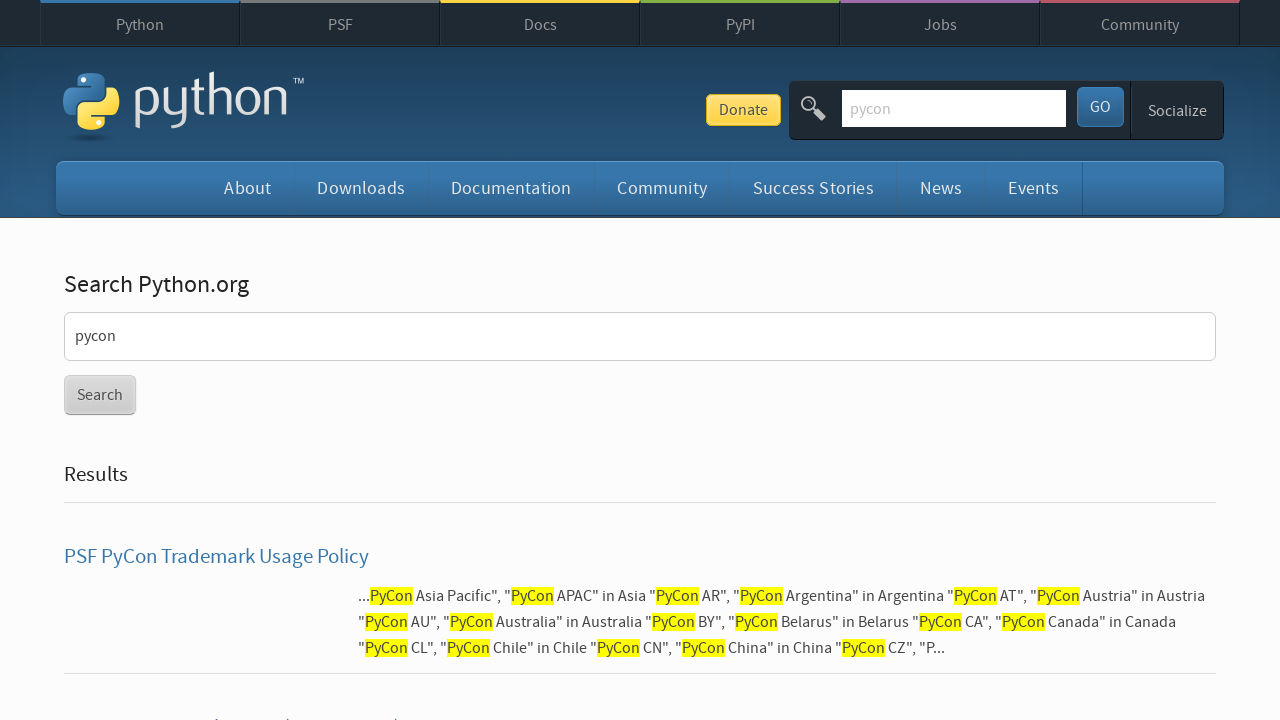

Search results page loaded with content
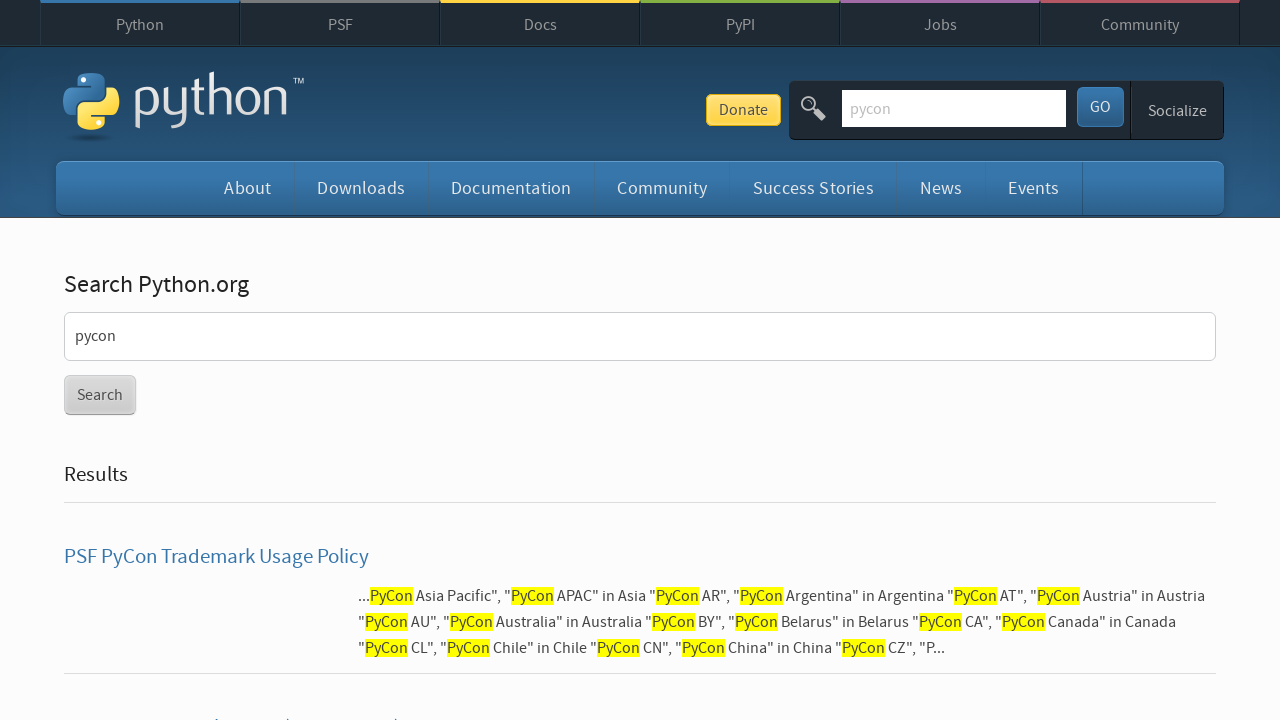

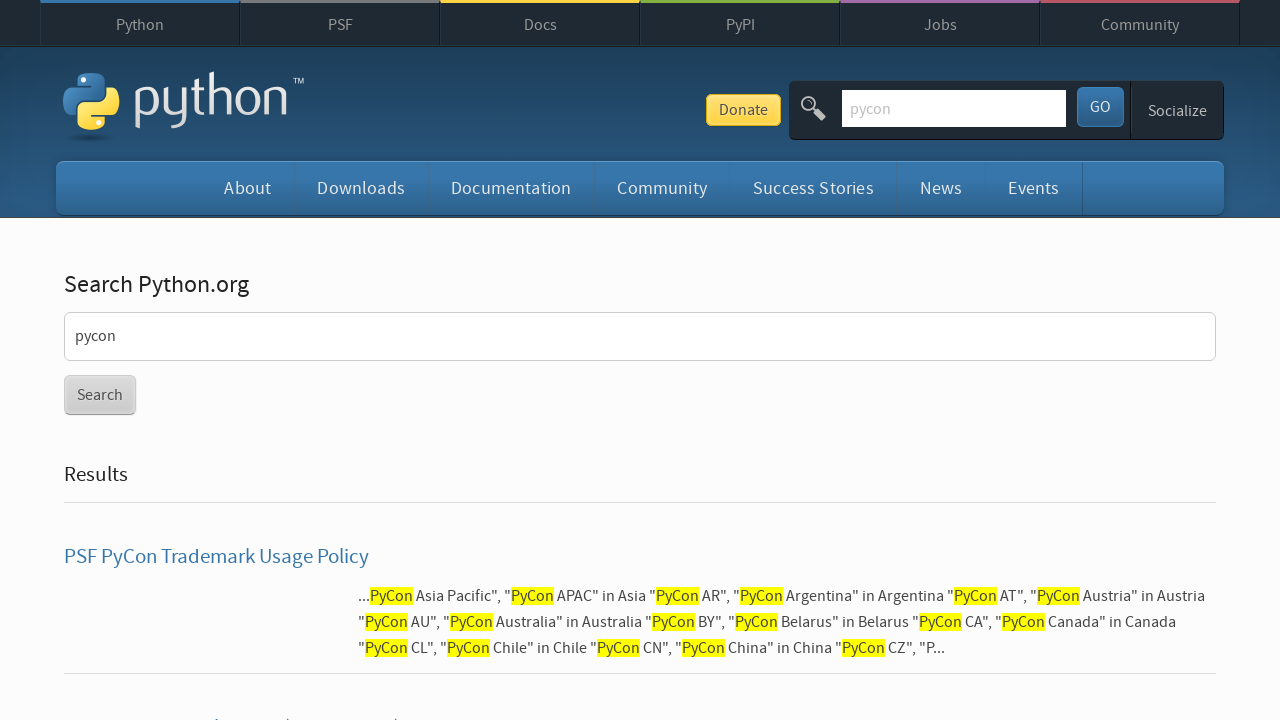